Tests opening multiple links in new tabs using Ctrl+Click keyboard modifier on a blog page

Starting URL: https://omayo.blogspot.com/

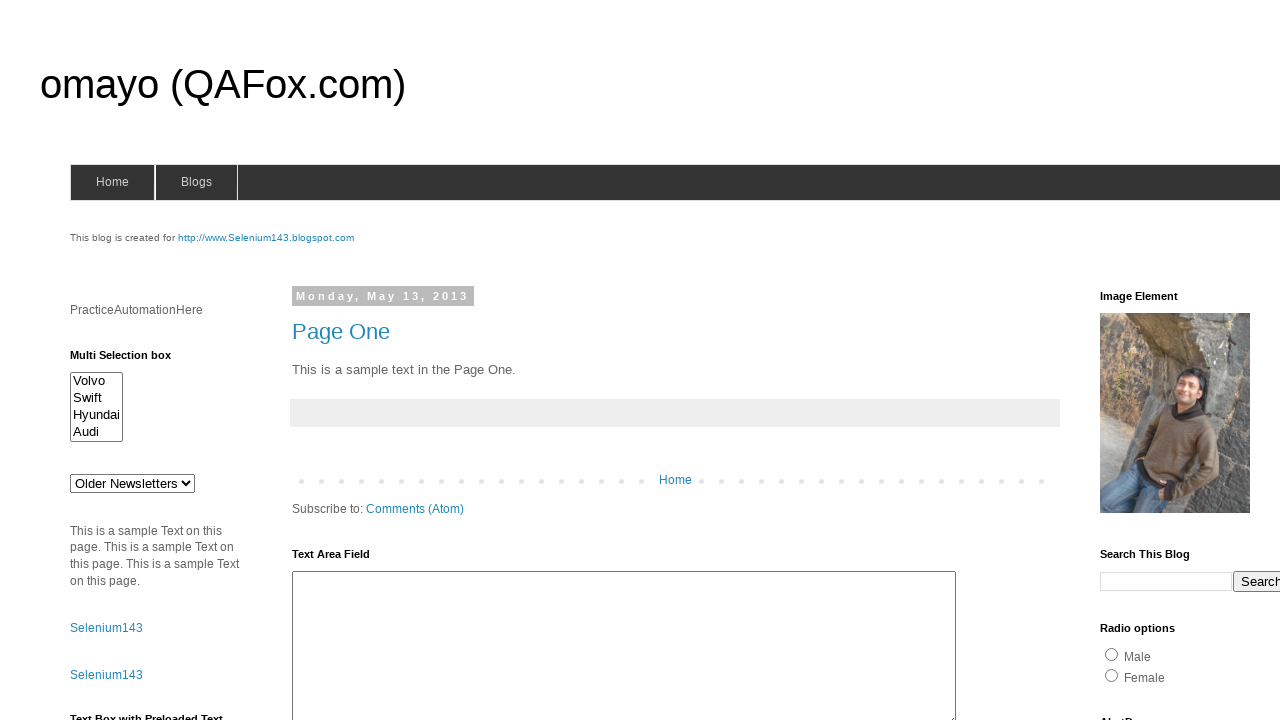

Navigated to Omayo blog page
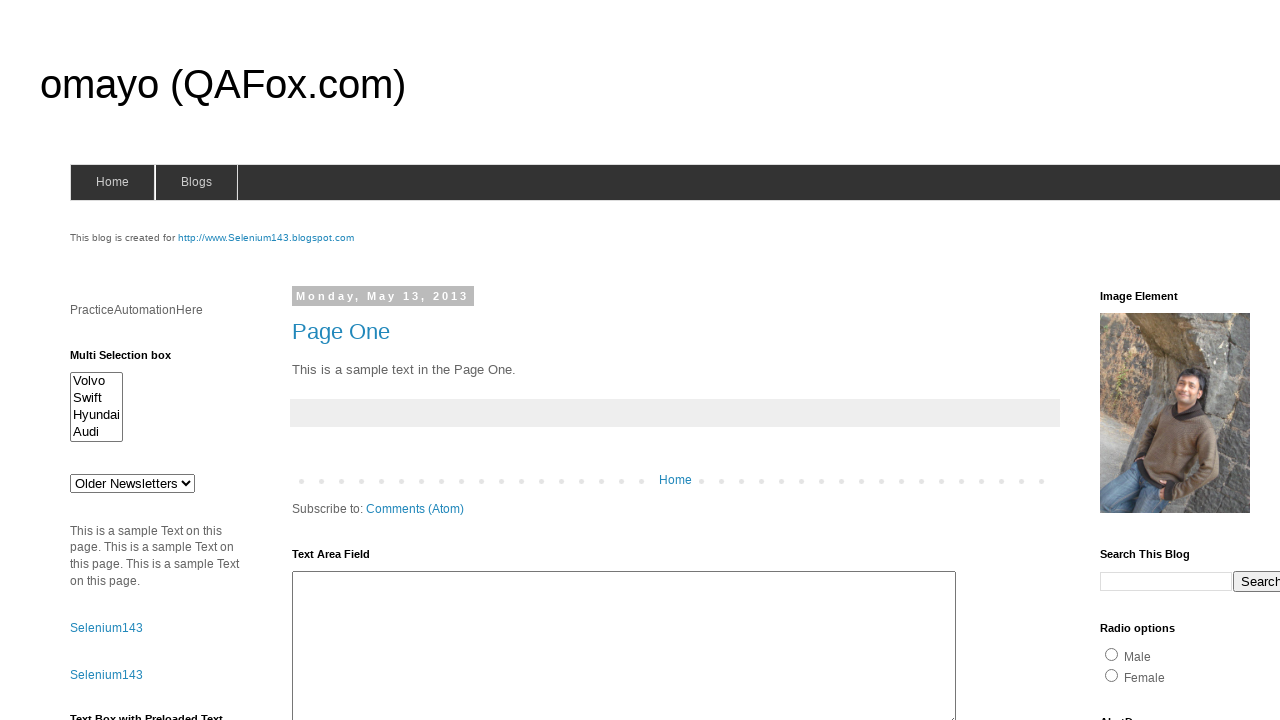

Located all links in LinkList1 section
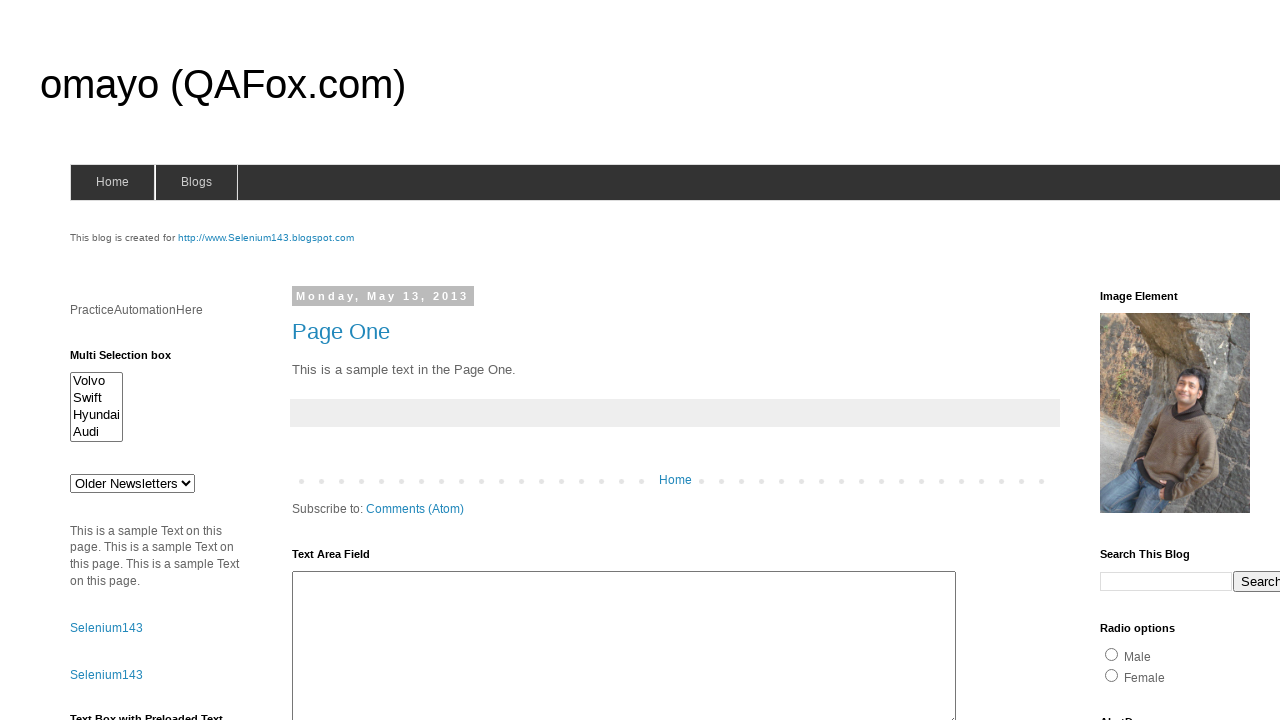

Opened link in new tab using Ctrl+Click at (1160, 360) on div#LinkList1 a >> nth=0
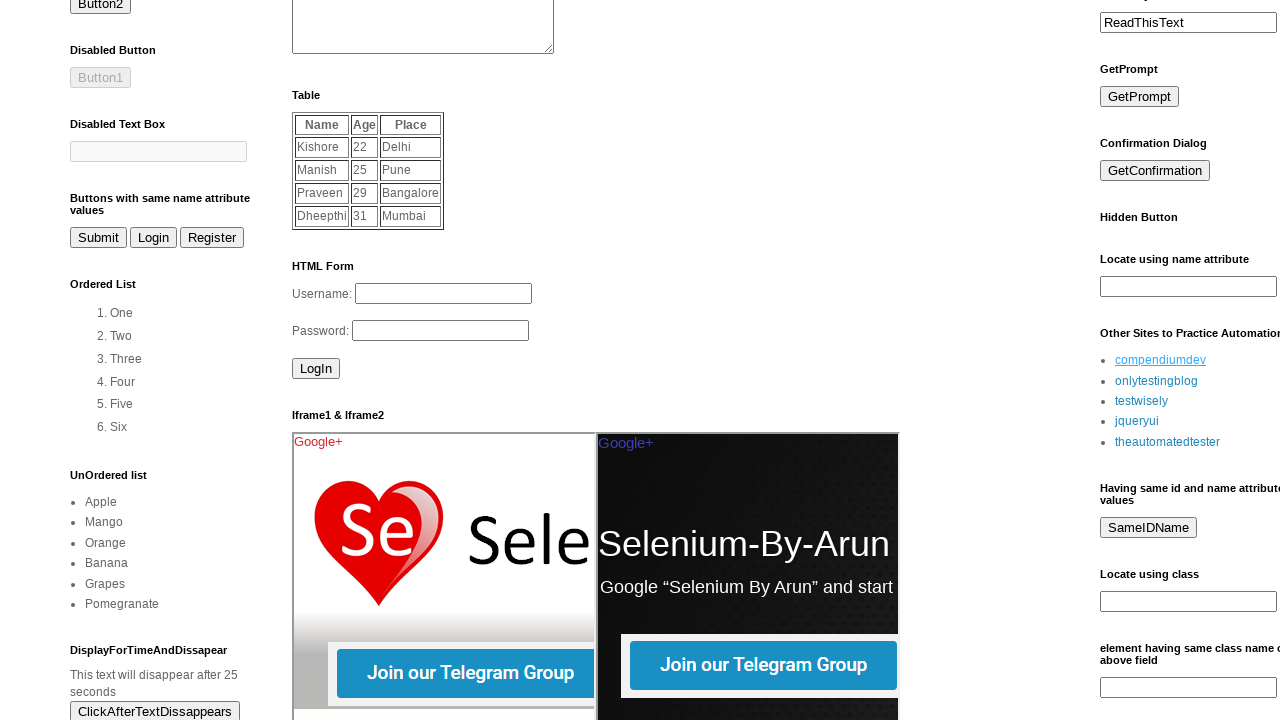

Opened link in new tab using Ctrl+Click at (1156, 381) on div#LinkList1 a >> nth=1
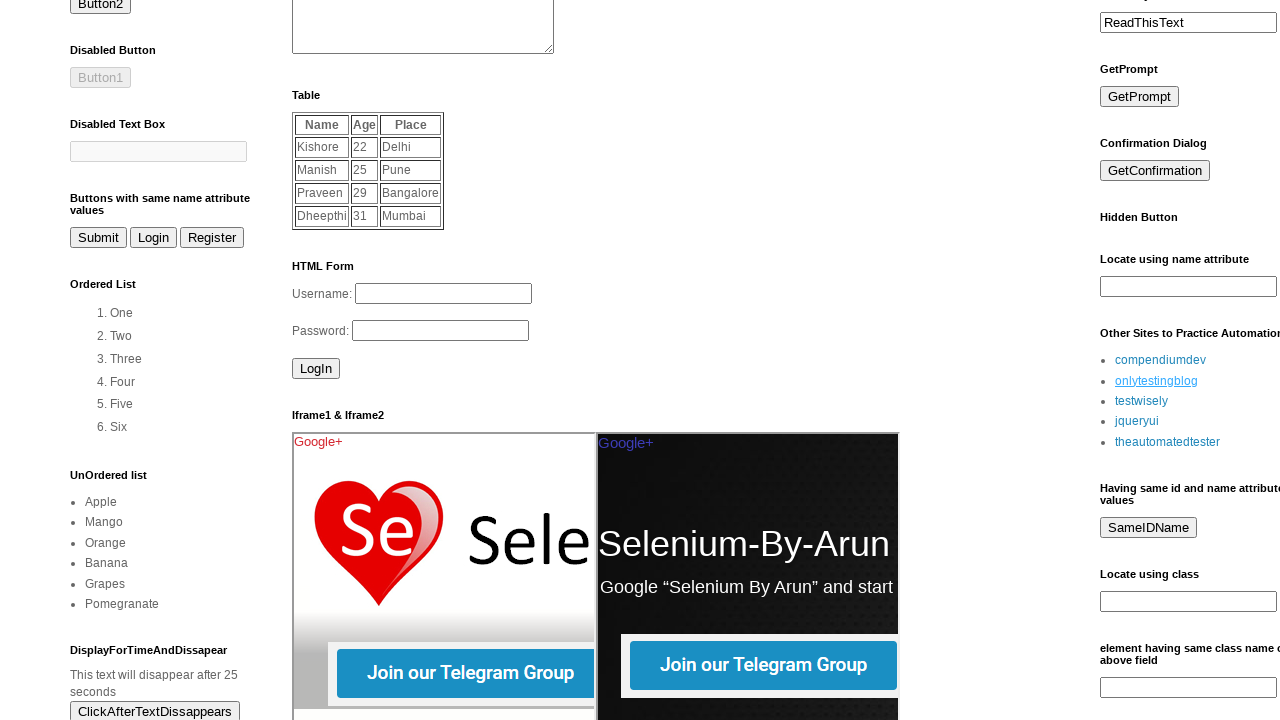

Opened link in new tab using Ctrl+Click at (1142, 401) on div#LinkList1 a >> nth=2
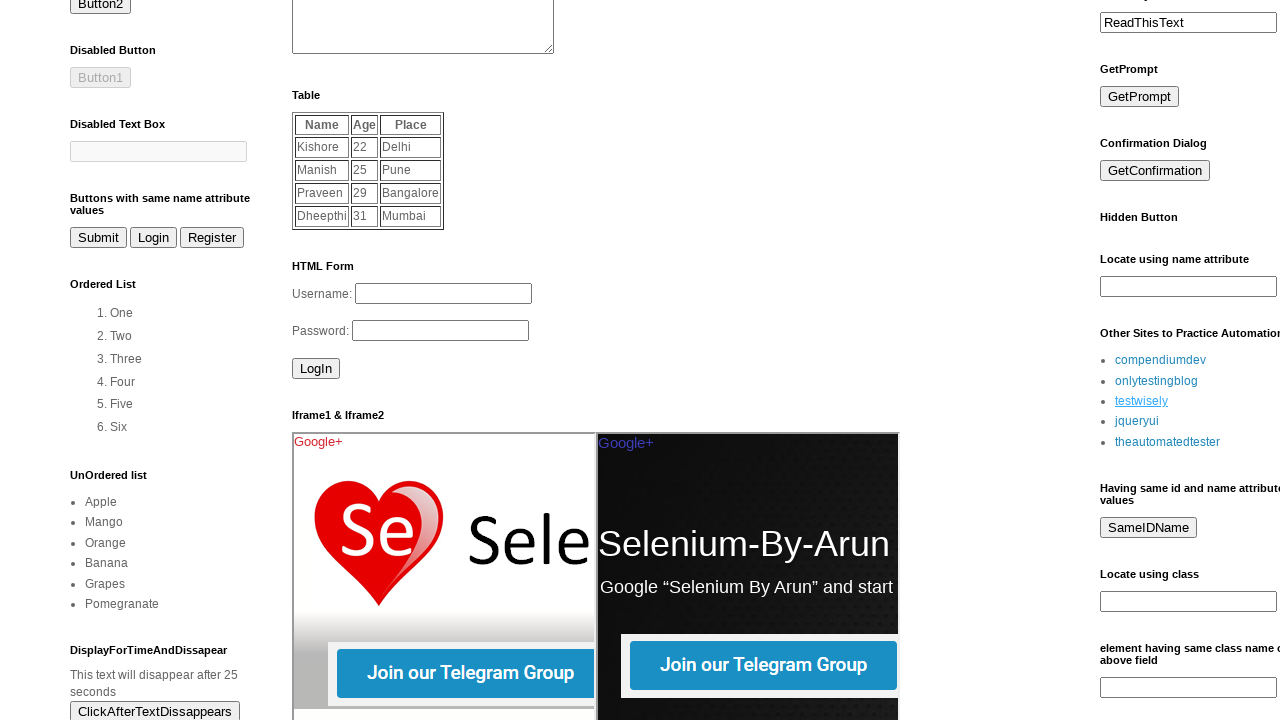

Opened link in new tab using Ctrl+Click at (1137, 421) on div#LinkList1 a >> nth=3
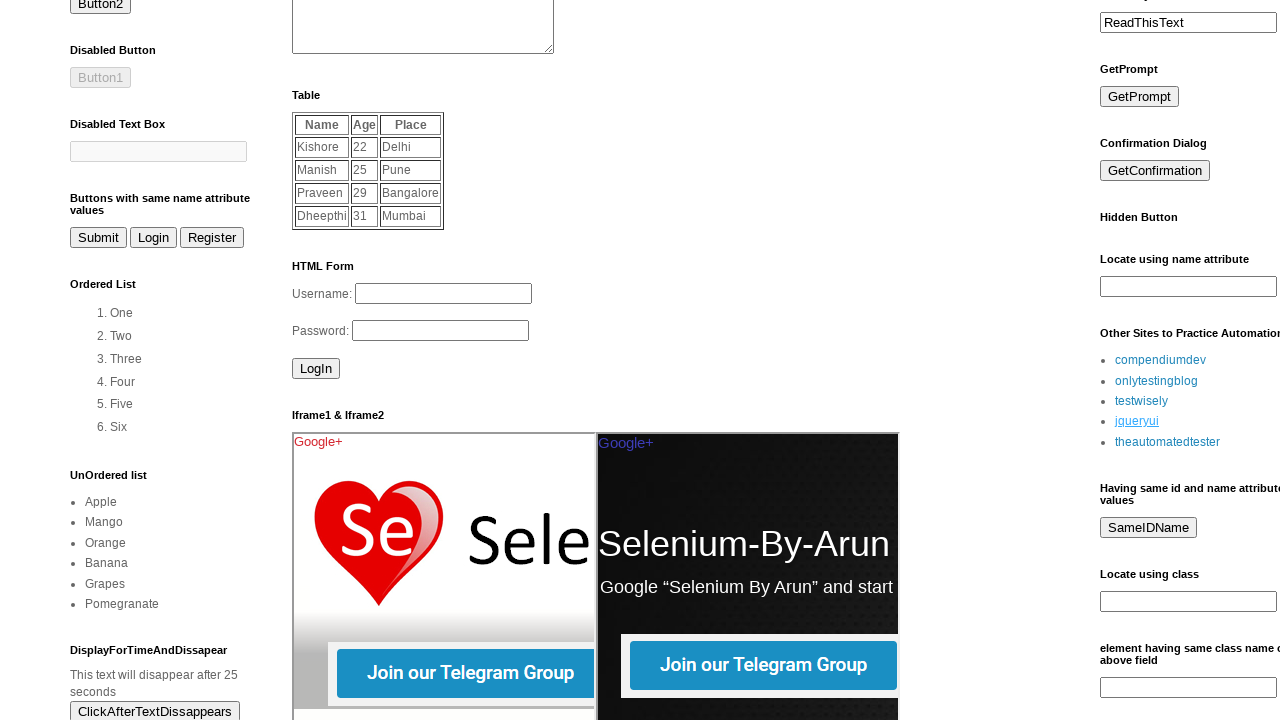

Opened link in new tab using Ctrl+Click at (1168, 442) on div#LinkList1 a >> nth=4
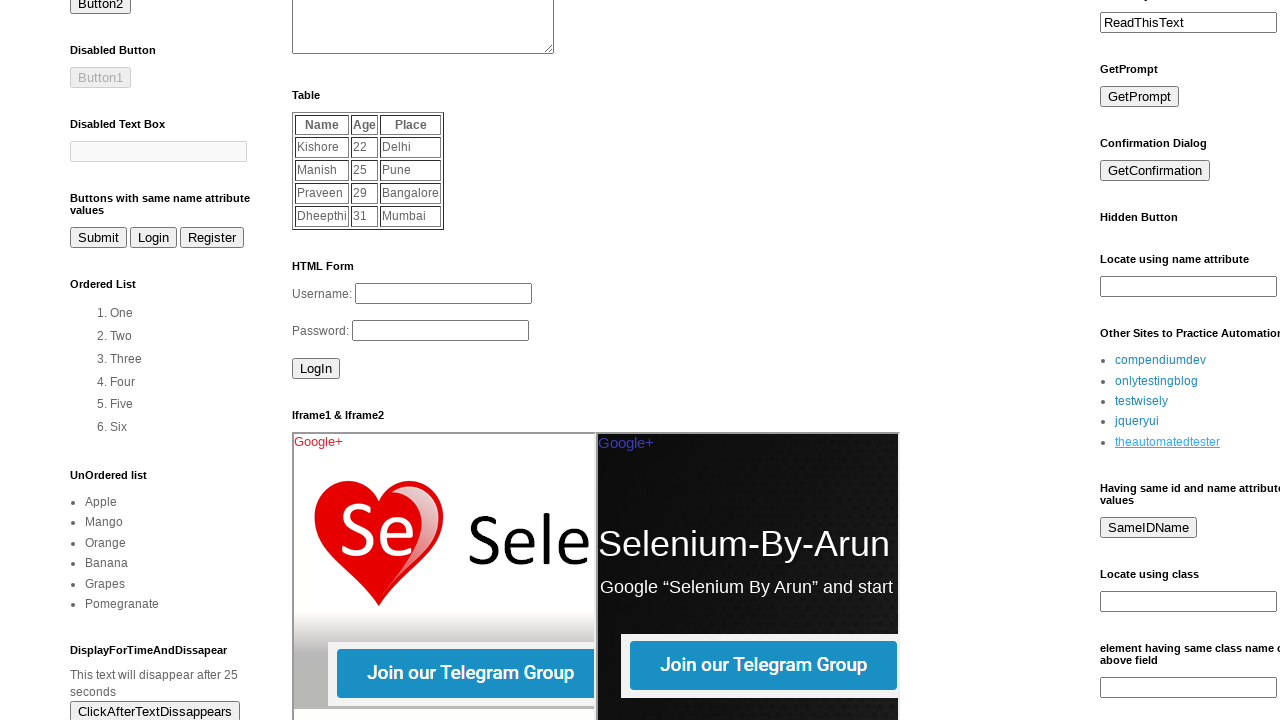

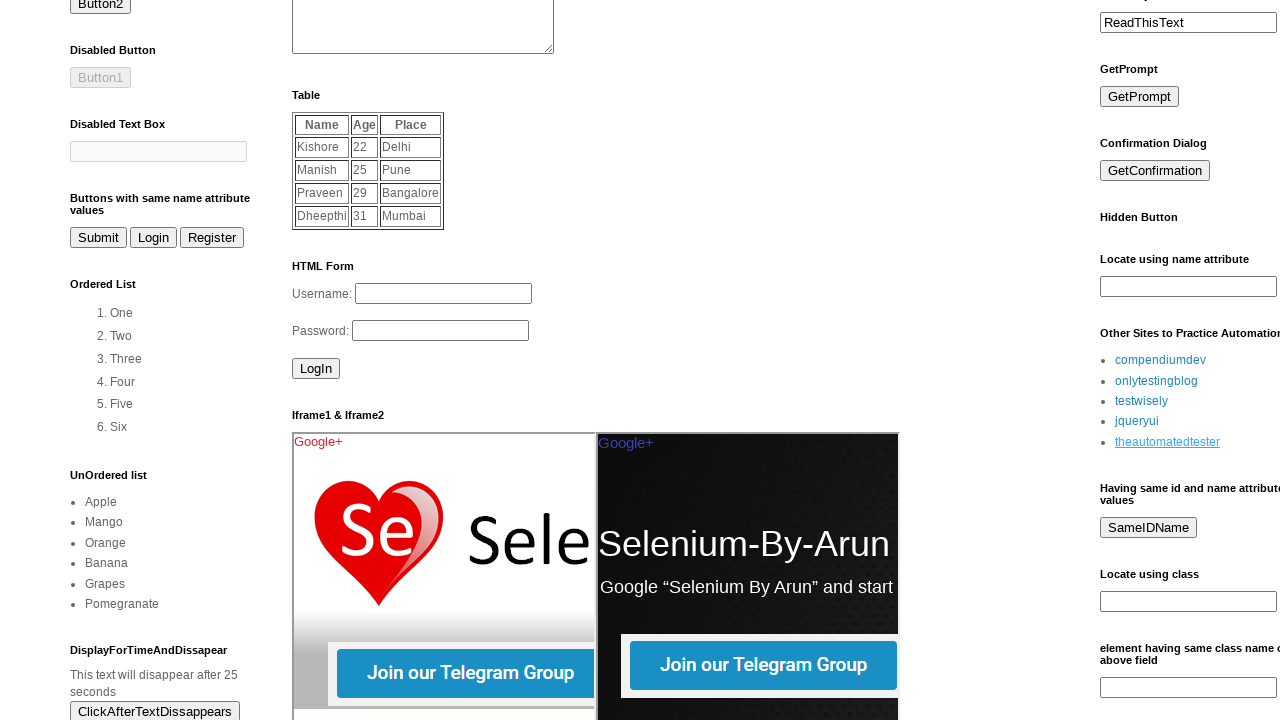